Demonstrates clicking on a "Sign in" link/button on the Rediff homepage using XPath with contains() function to locate the element by partial title attribute.

Starting URL: https://www.rediff.com/

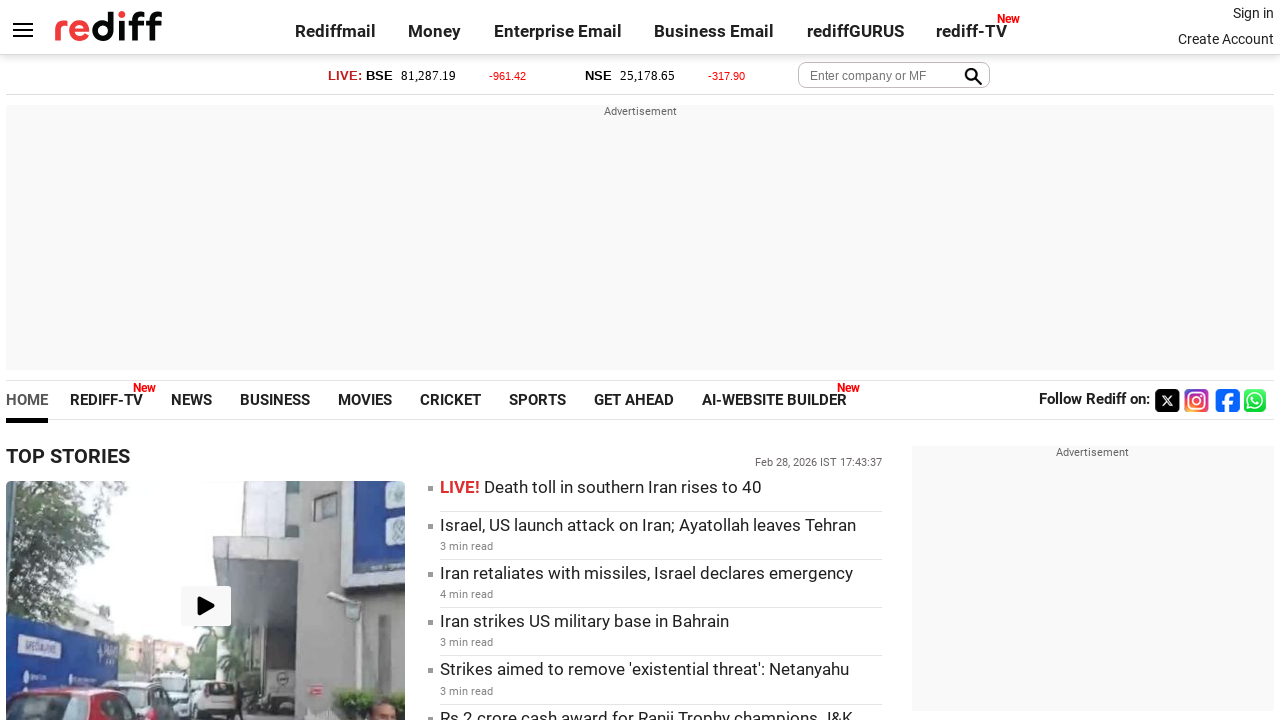

Clicked on the 'Sign in' link using XPath with contains() function to locate element by partial title attribute at (1253, 13) on xpath=//a[contains(@title,'Sign in')]
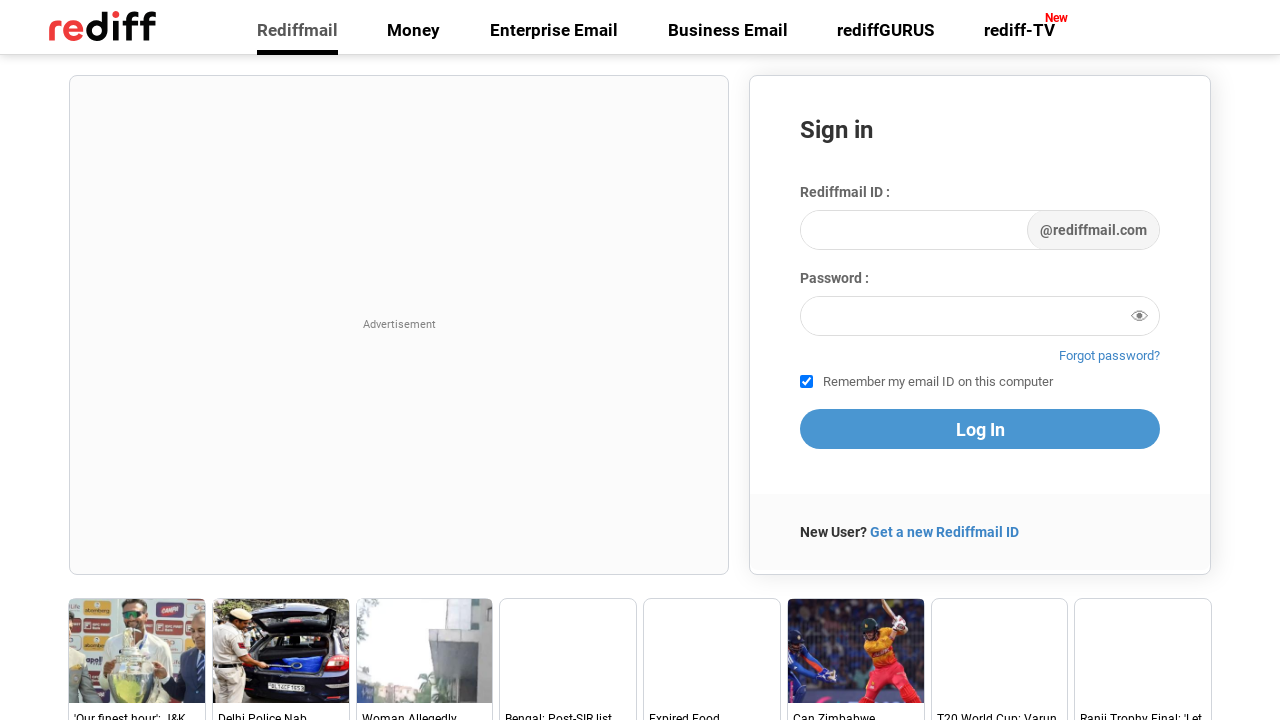

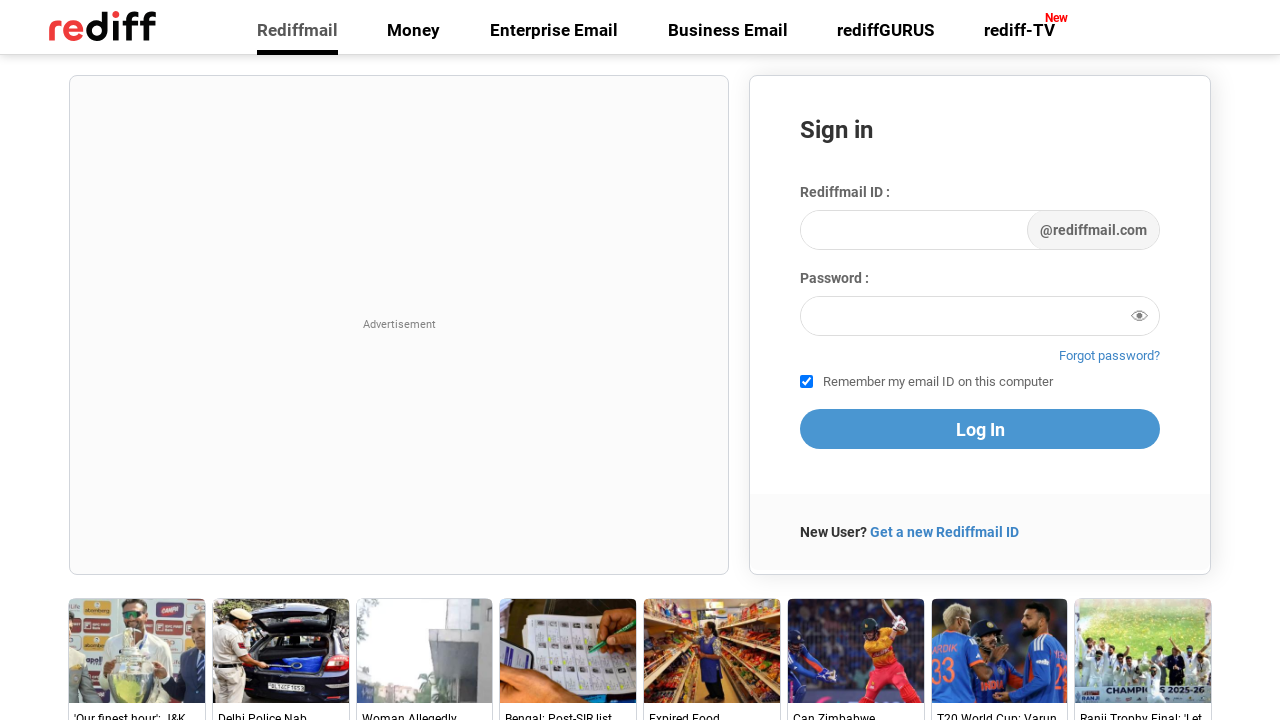